Tests dropdown functionality by selecting different options and verifying the selection changes

Starting URL: https://the-internet.herokuapp.com/dropdown

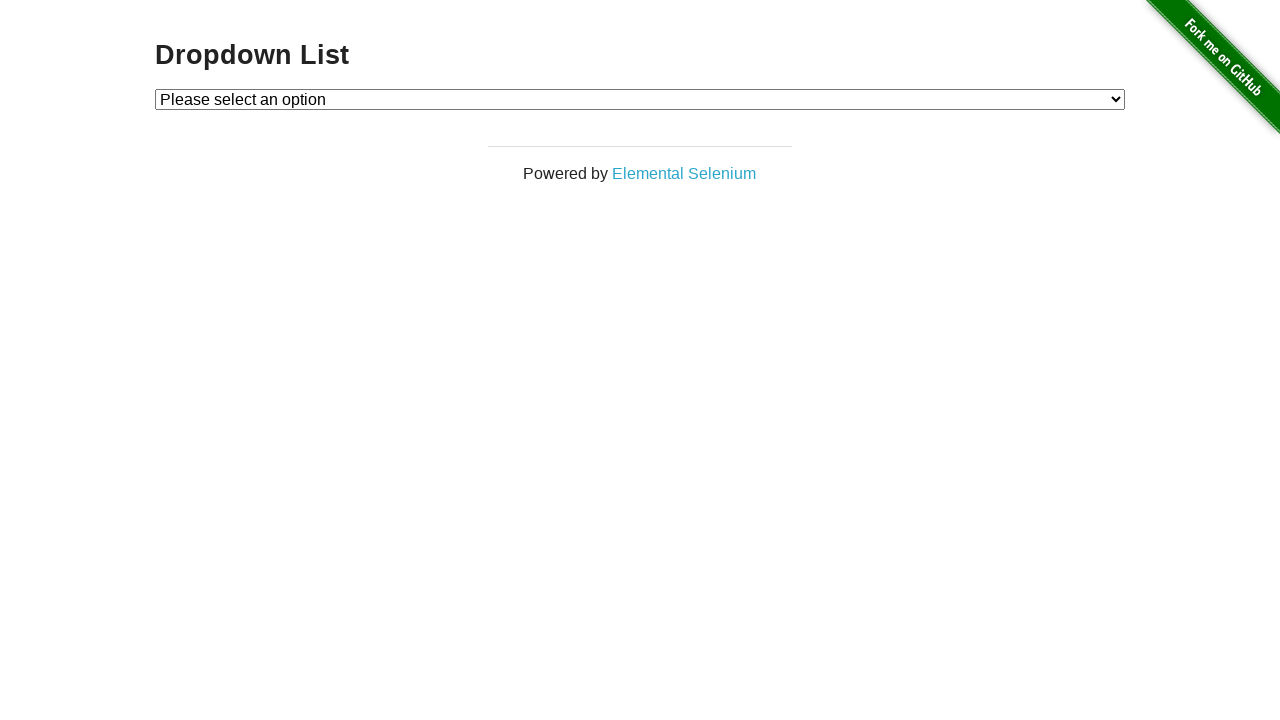

Located the dropdown element
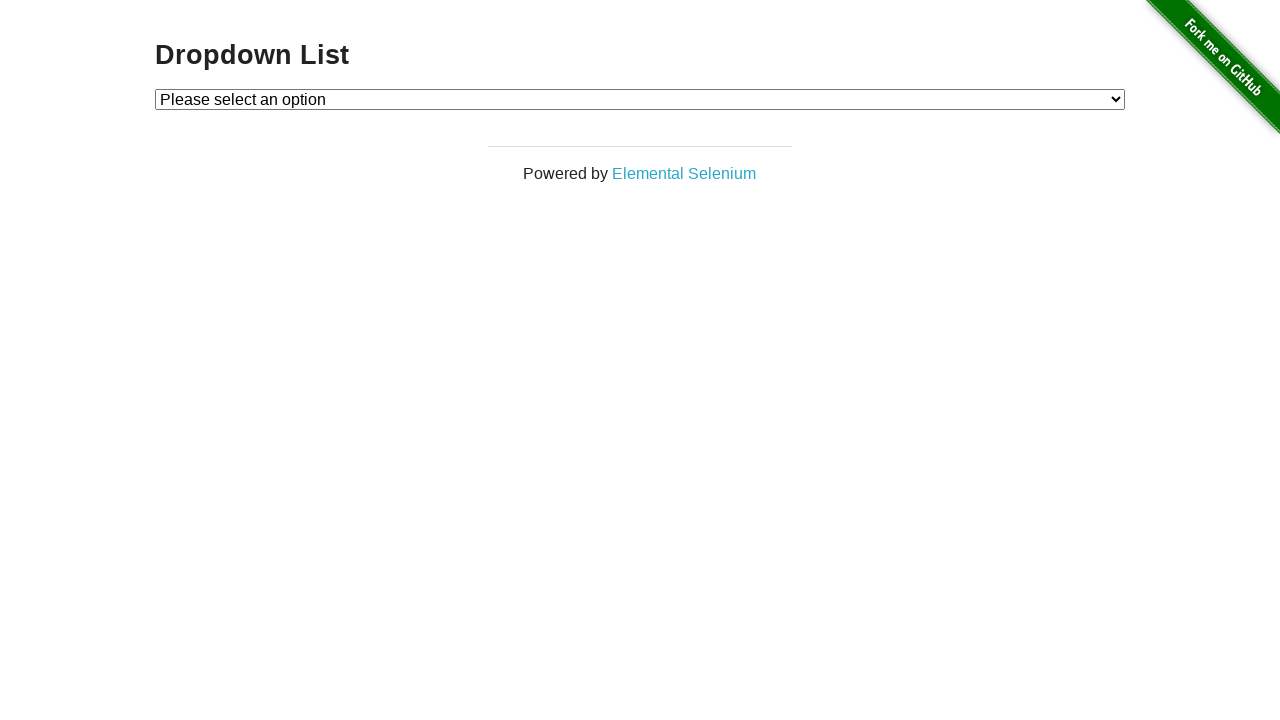

Selected Option 1 from dropdown on #dropdown
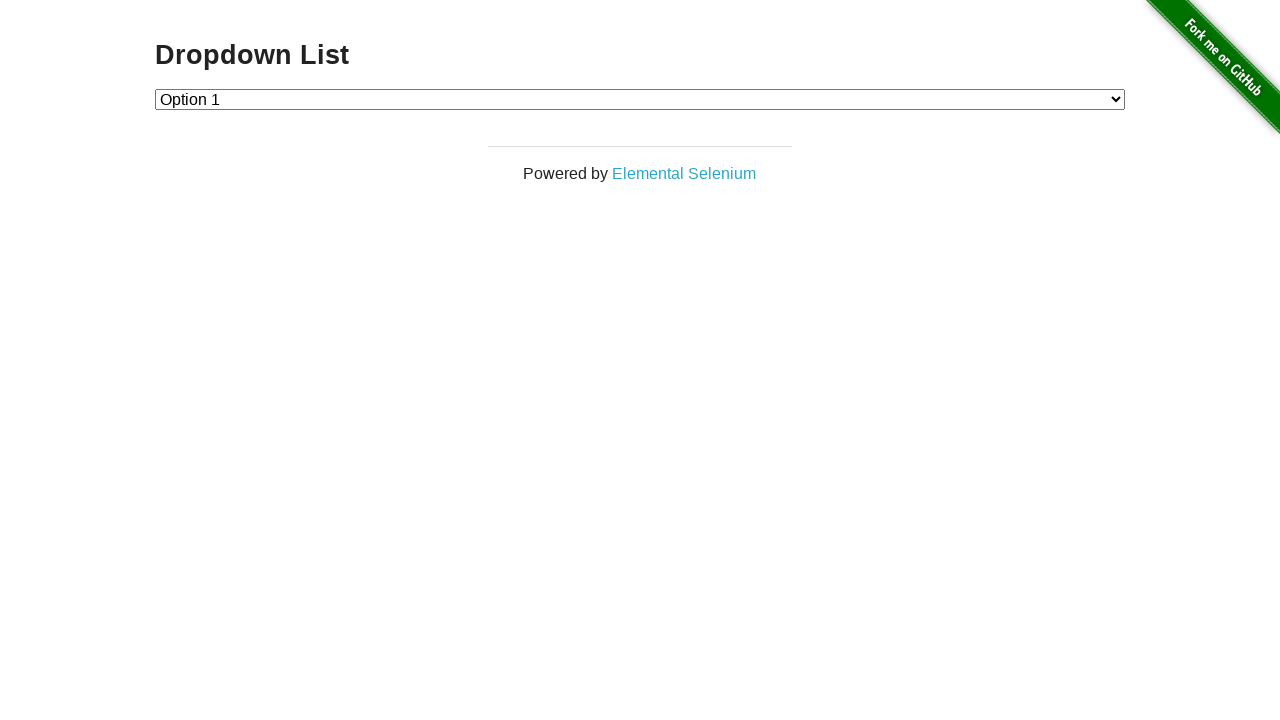

Verified that Option 1 is selected
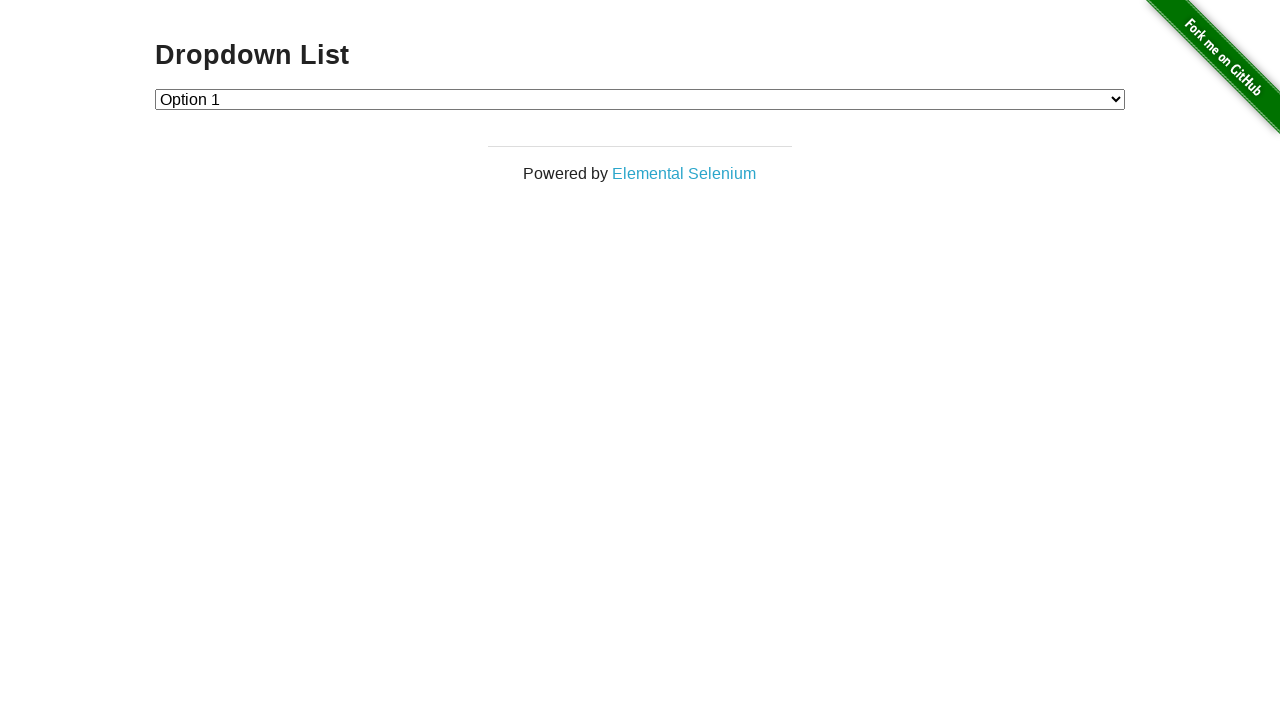

Selected Option 2 from dropdown on #dropdown
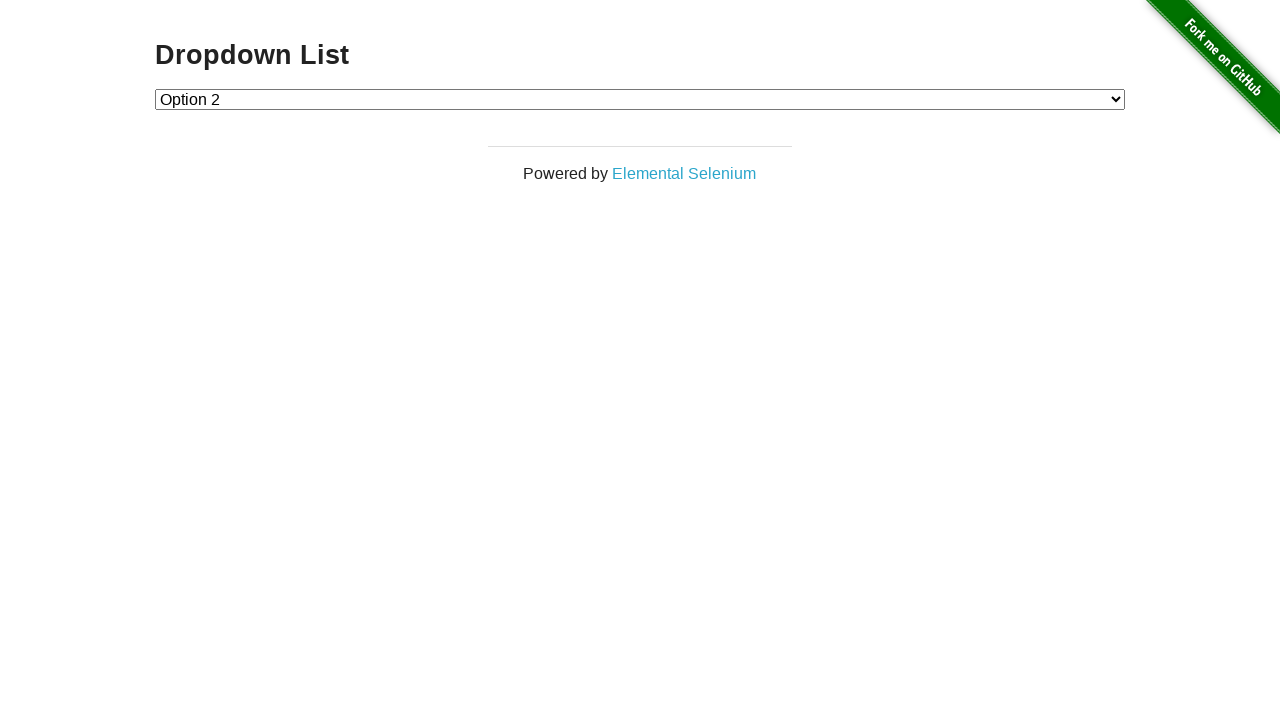

Verified that Option 2 is selected
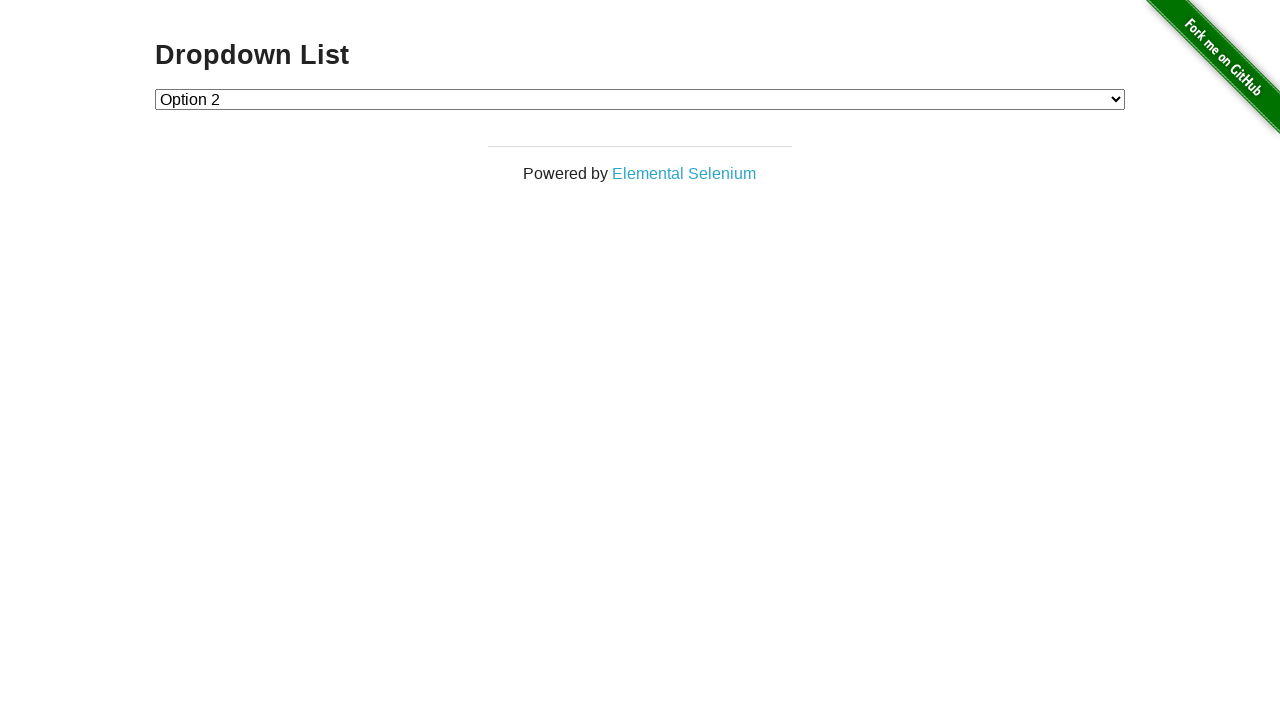

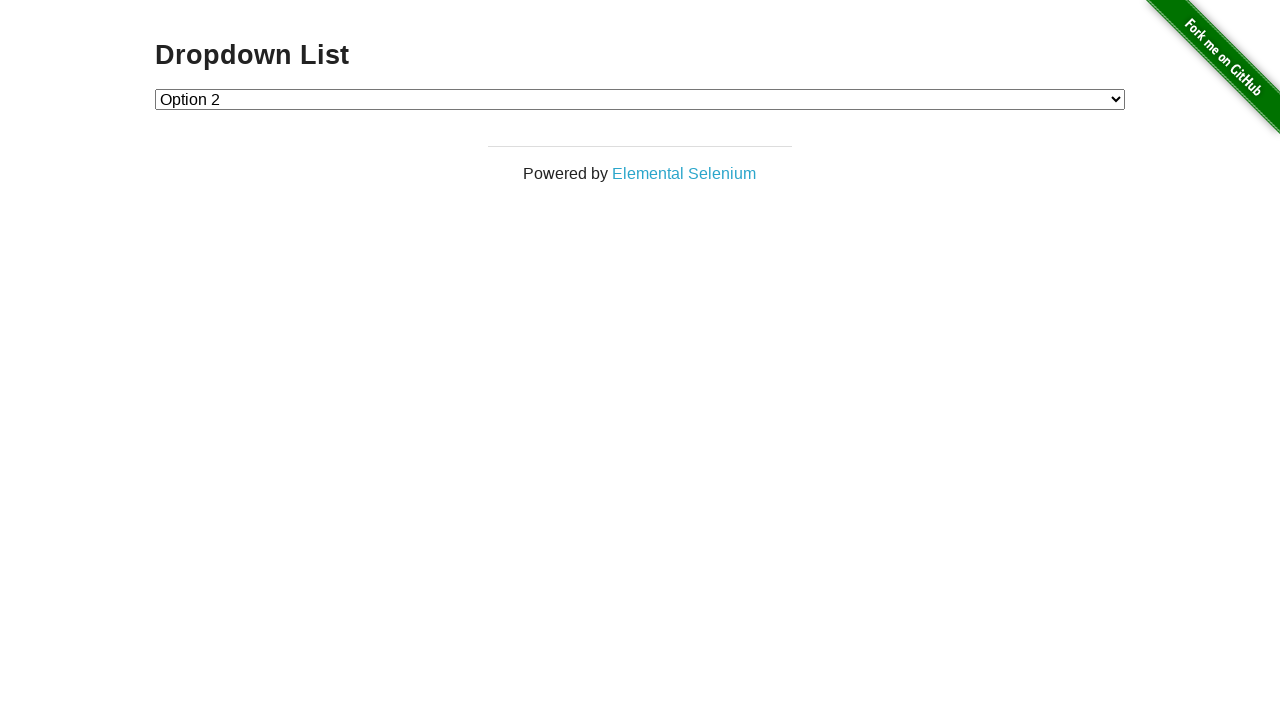